Tests radio button functionality by selecting gender and age range options, clicking Get values button, and verifying the selected values are displayed

Starting URL: https://www.lambdatest.com/selenium-playground/

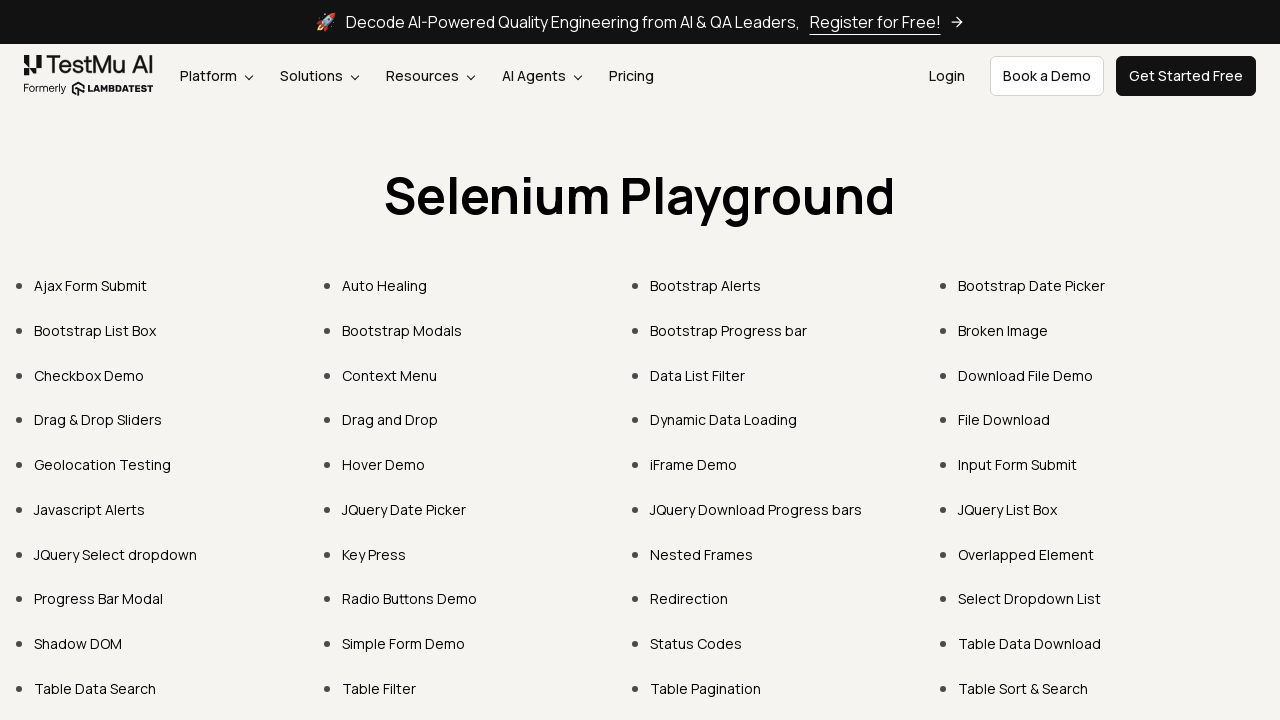

Clicked on Radio Buttons Demo link at (410, 599) on text=Radio Buttons Demo
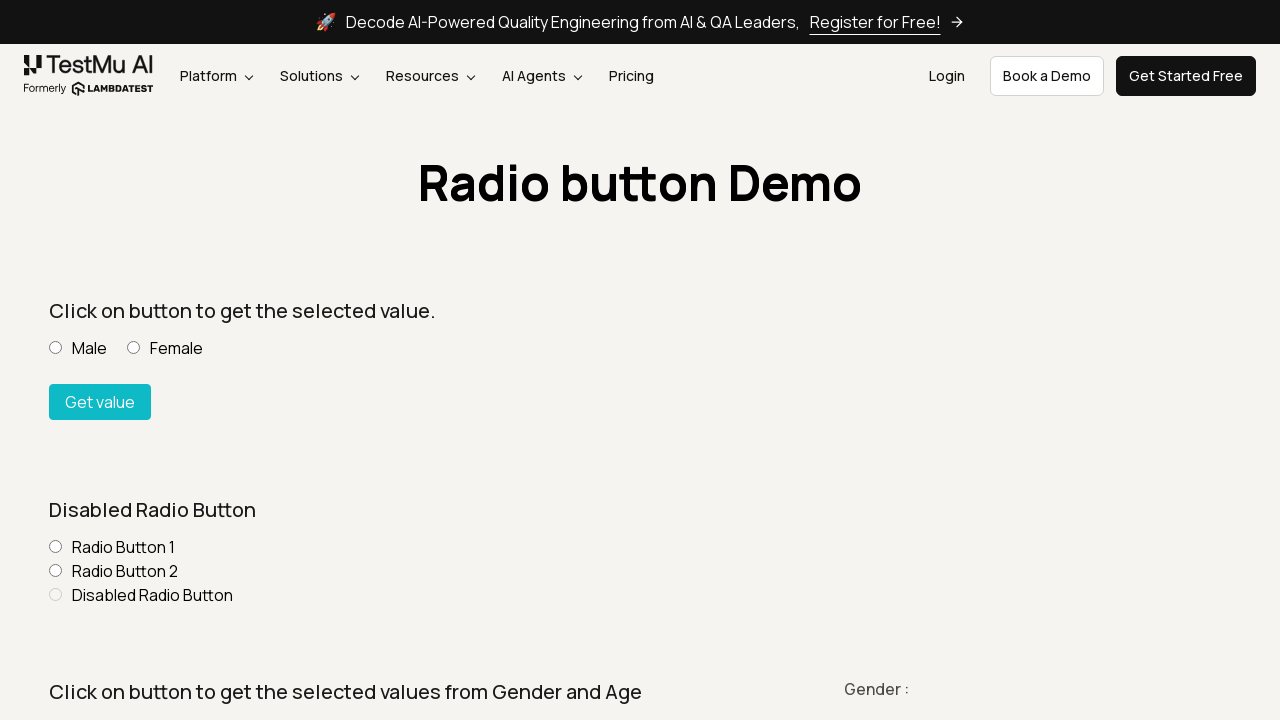

Located 'Other' gender radio button
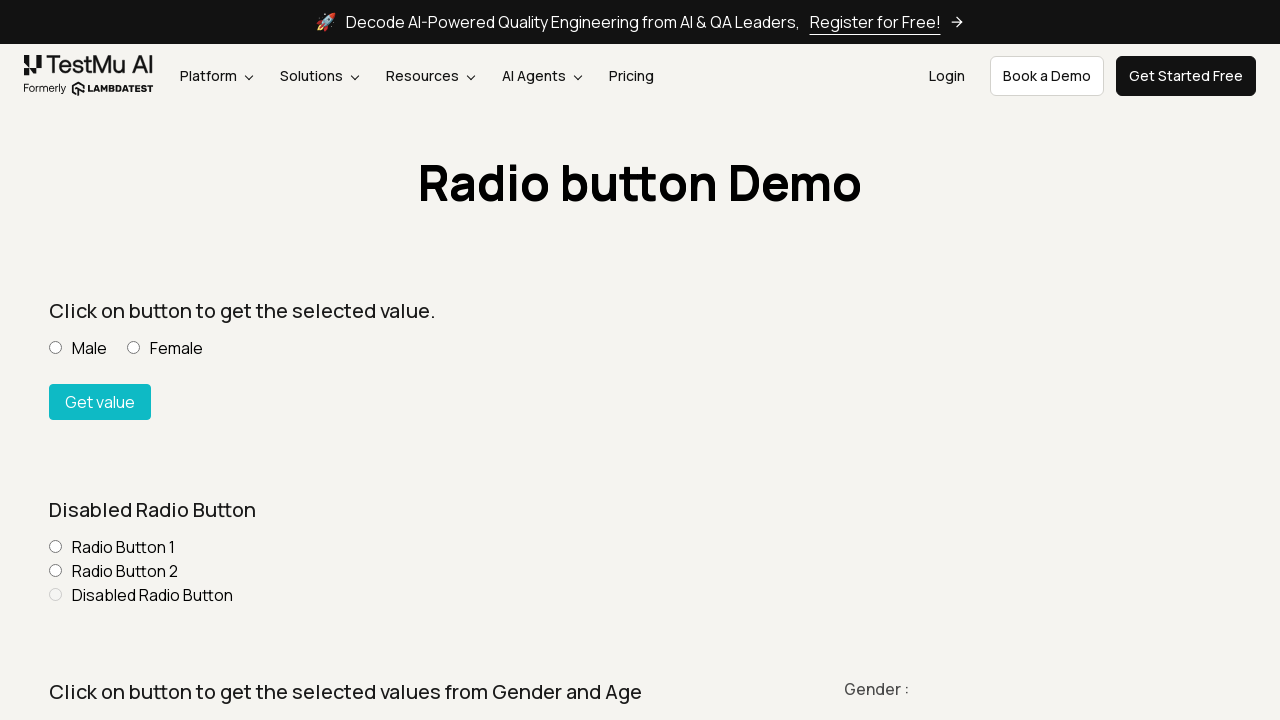

'Other' gender radio button is visible
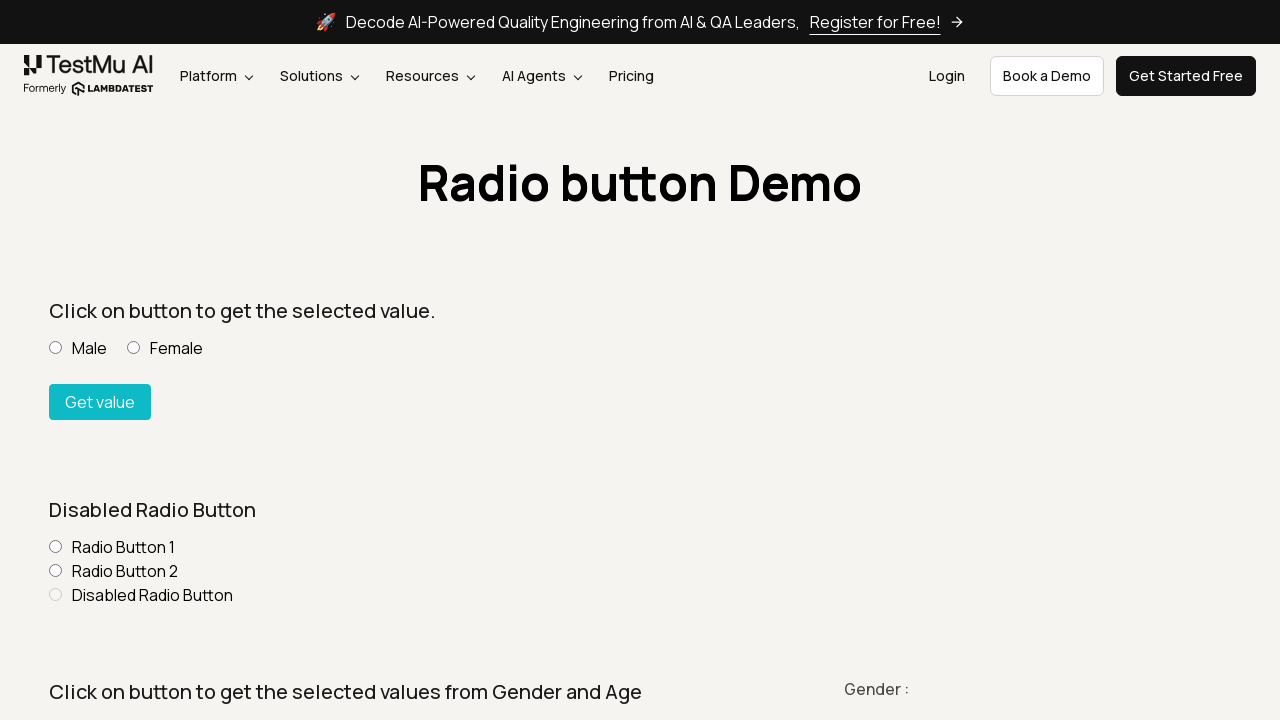

Selected 'Other' as gender option at (230, 360) on xpath=//input[@value='Other']
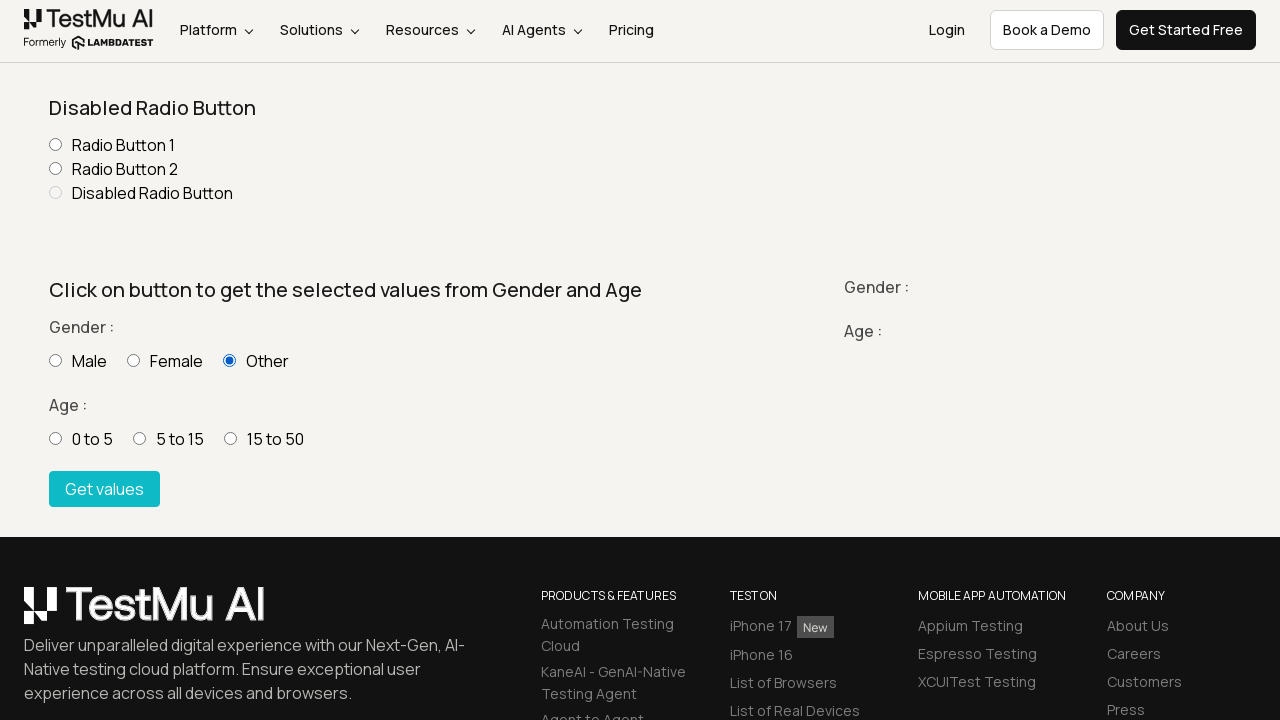

Selected '5 - 15' as age range option at (140, 438) on xpath=//input[@value='5 - 15']
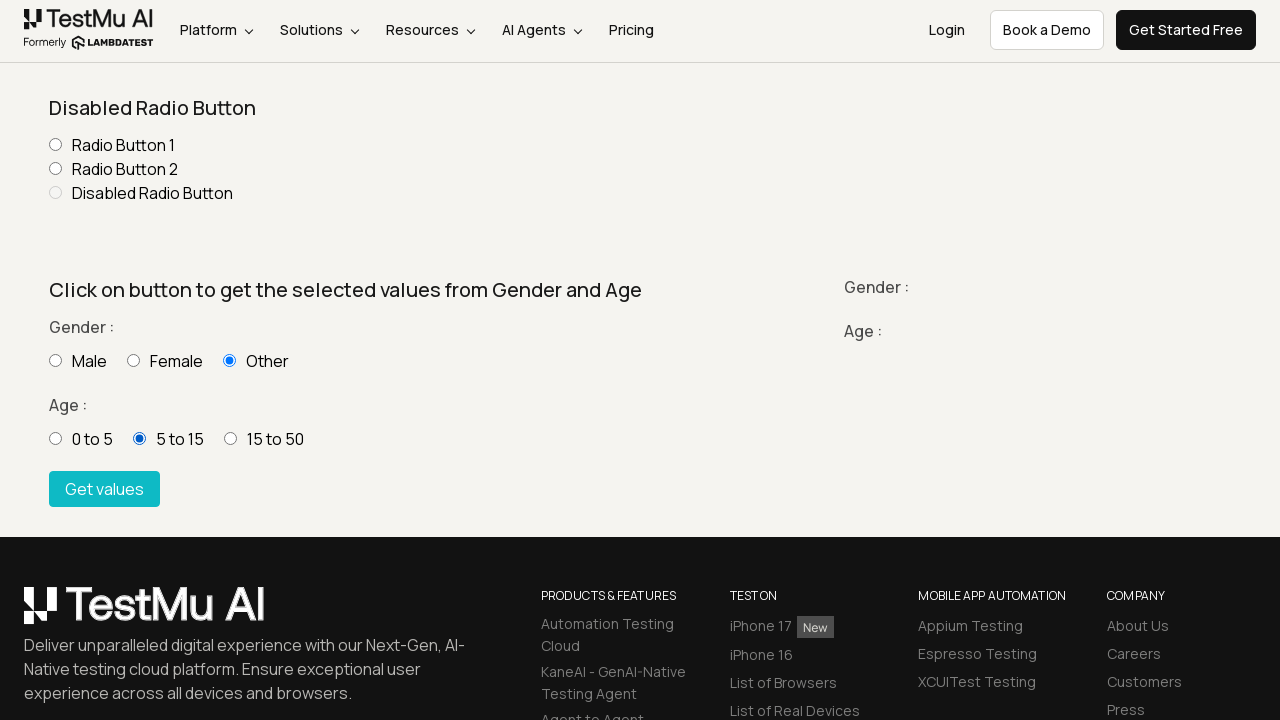

Clicked 'Get values' button at (104, 489) on xpath=//button[text()='Get values']
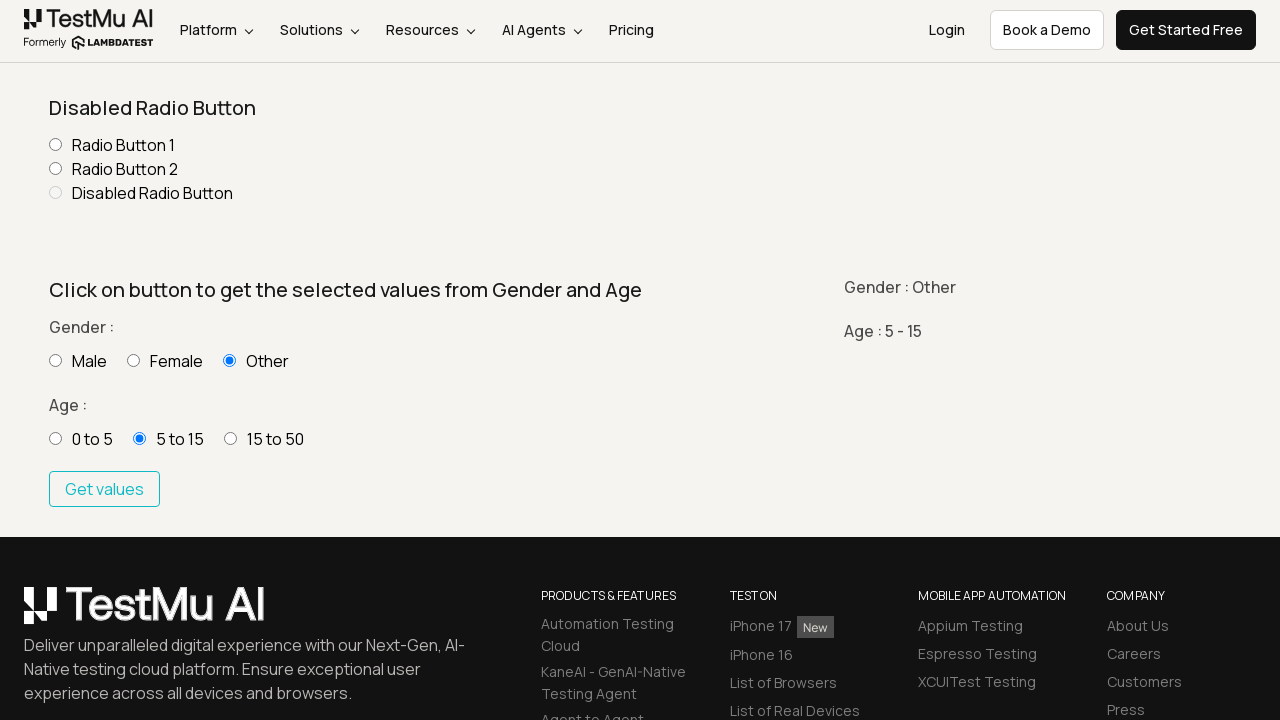

Gender result span is visible
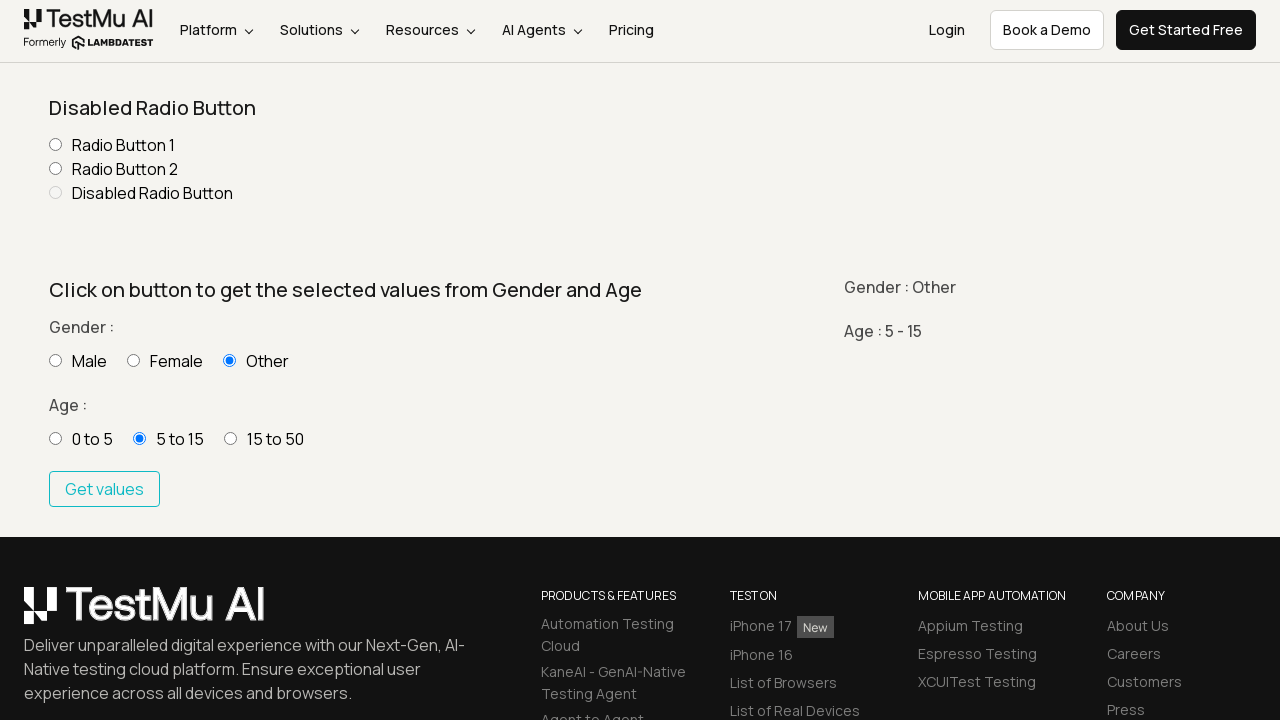

Age range result span is visible
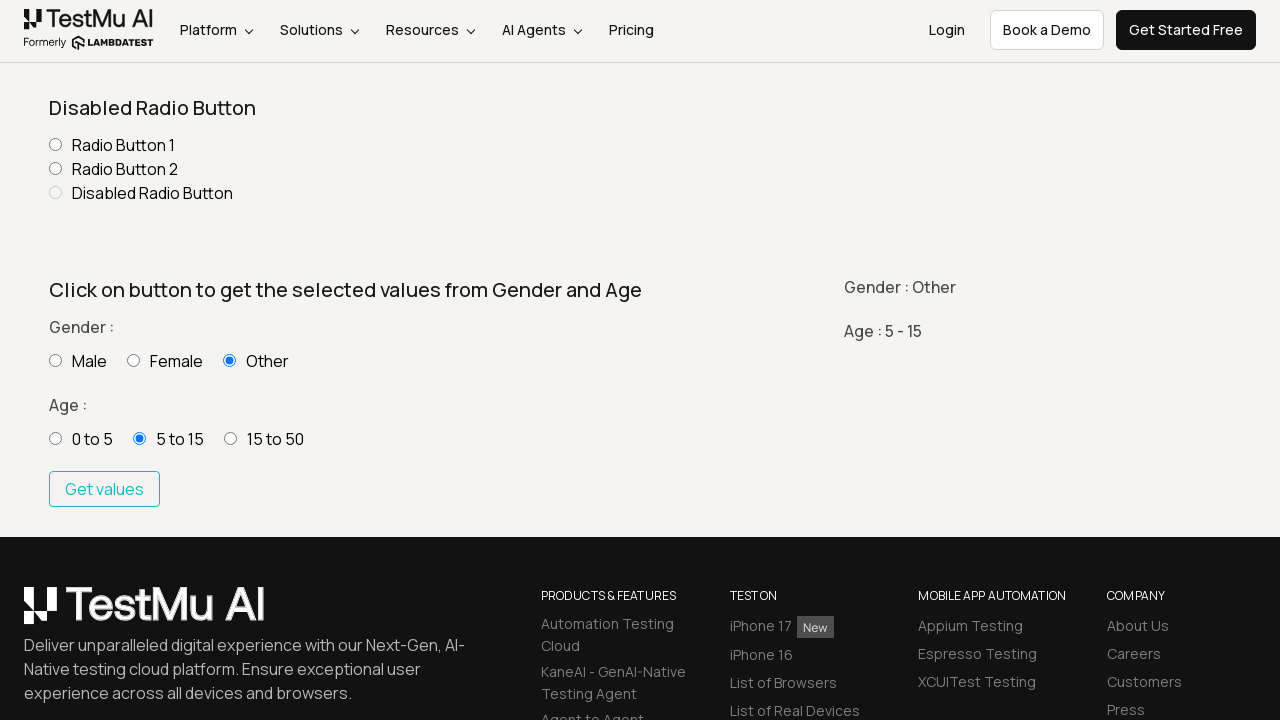

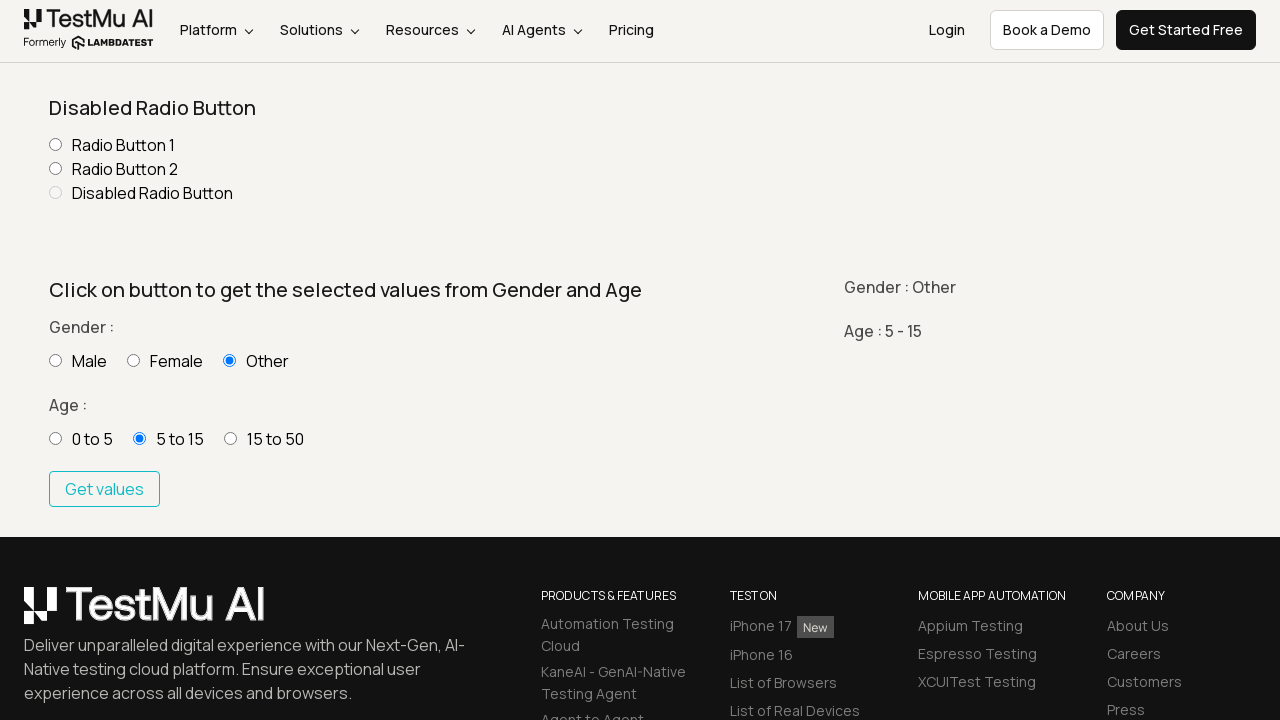